Tests a loading images page by waiting for images to load and verifying that image elements are present with their src attributes

Starting URL: https://bonigarcia.dev/selenium-webdriver-java/loading-images.html

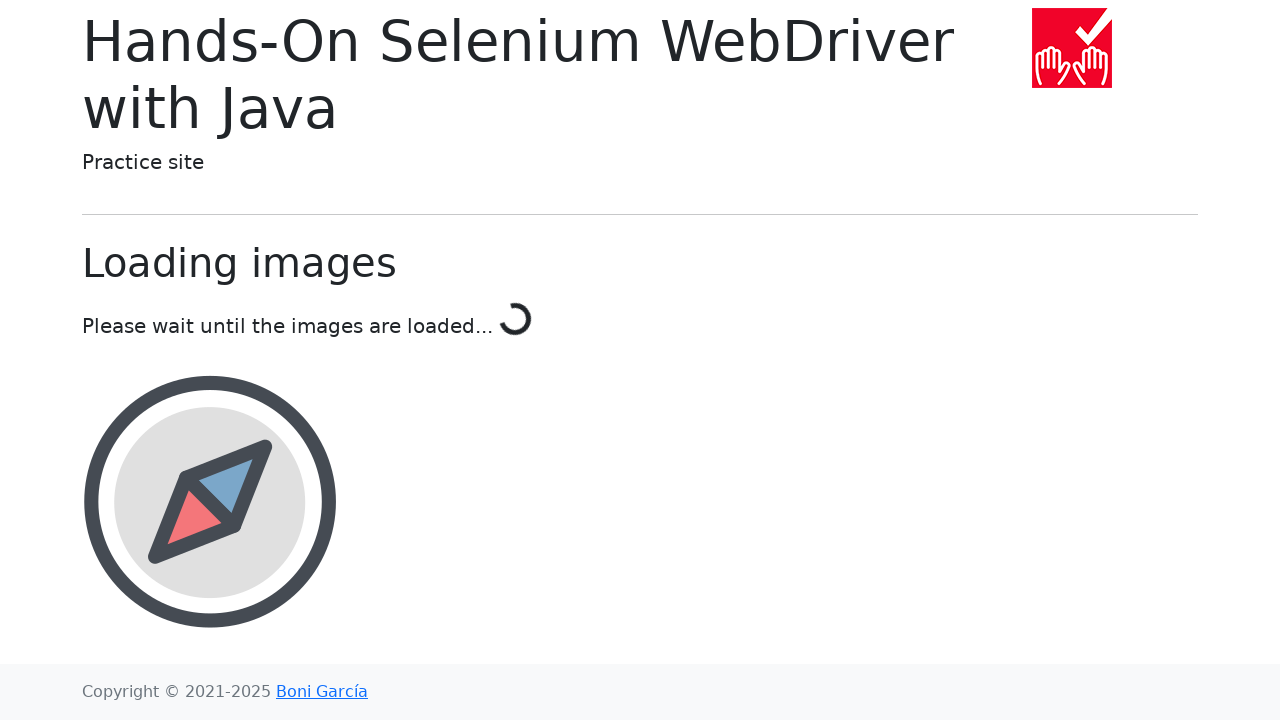

Waited for landscape image to load
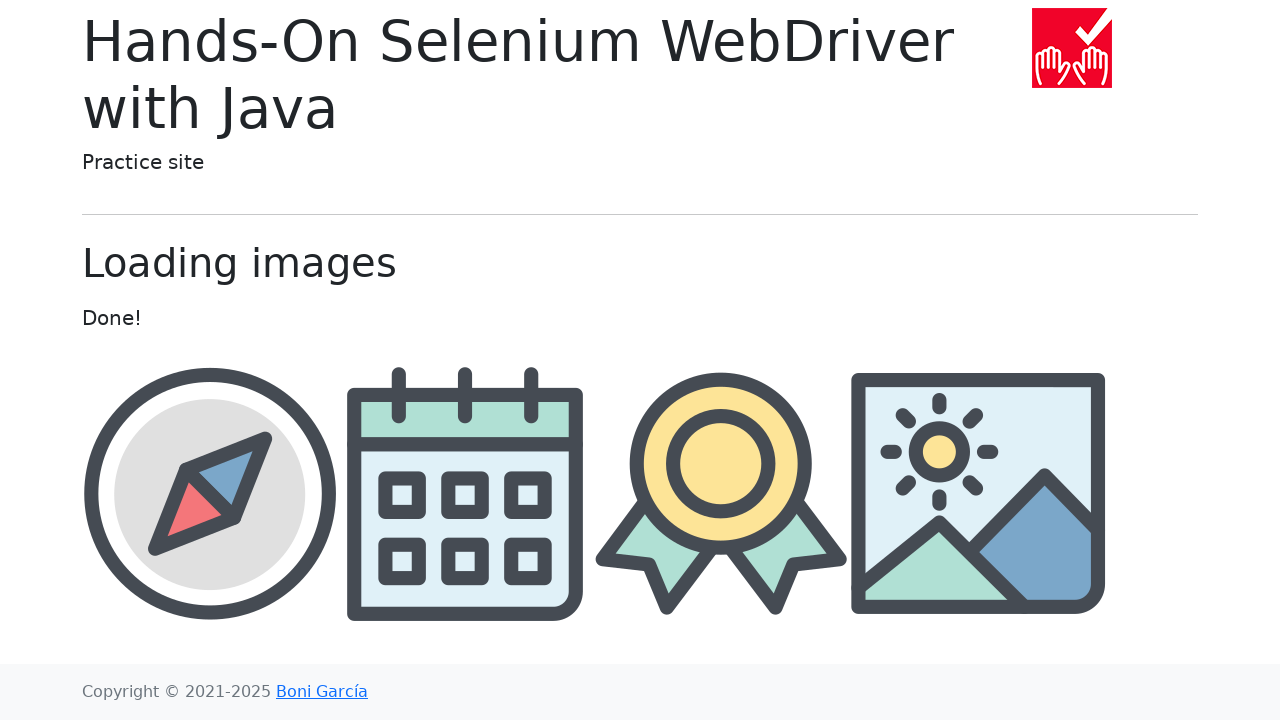

Waited for award image to load
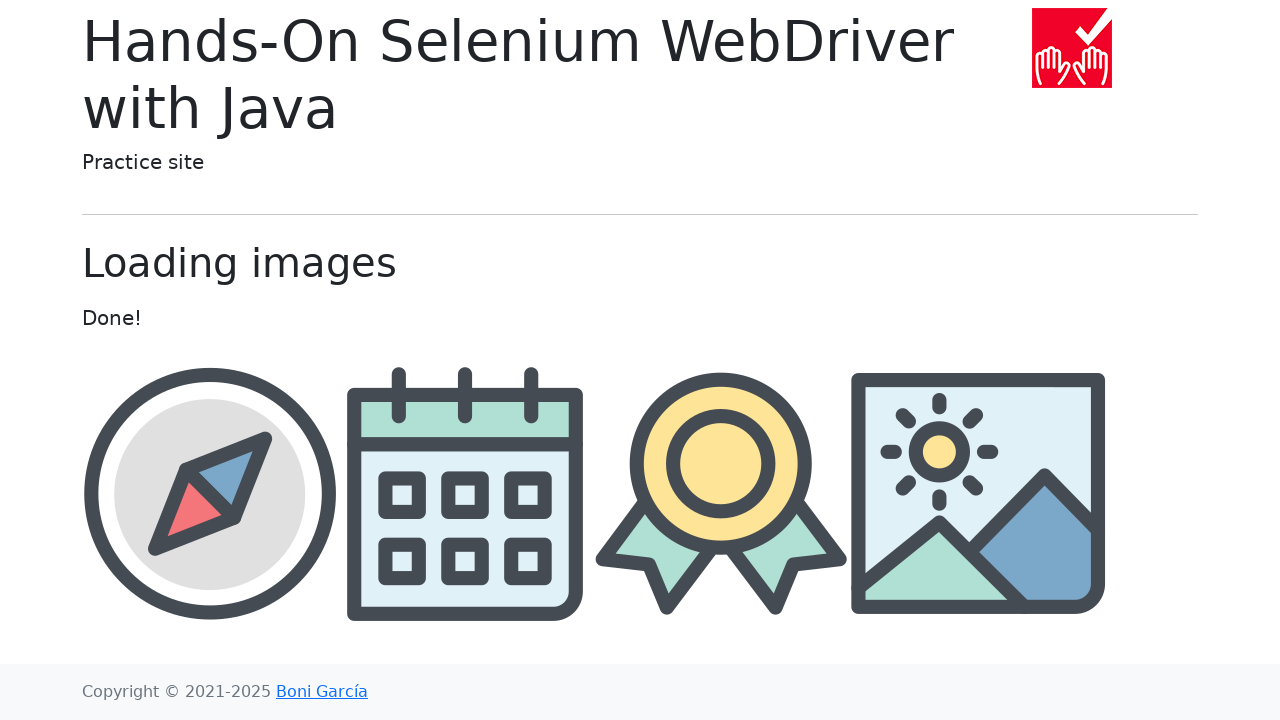

Retrieved award image src attribute: img/award.png
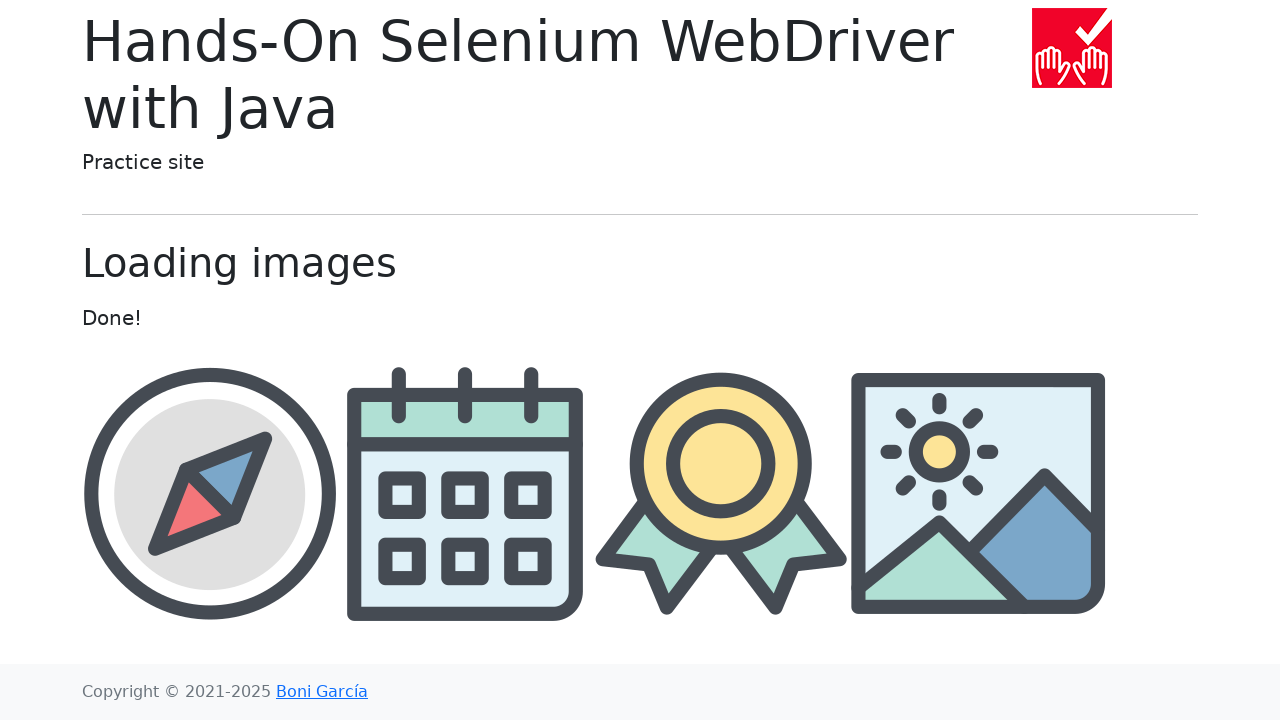

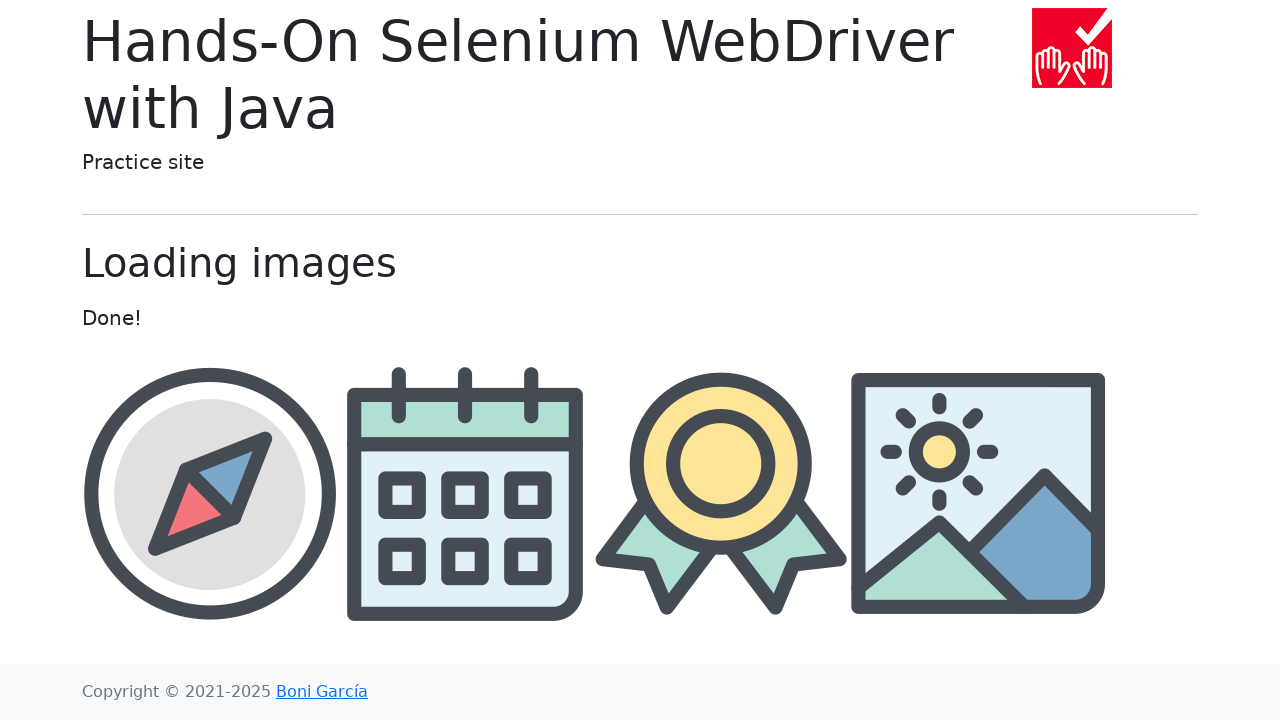